Tests form filling by clearing and typing into name and message fields, then submitting the form

Starting URL: https://www.ultimateqa.com/filling-out-forms/

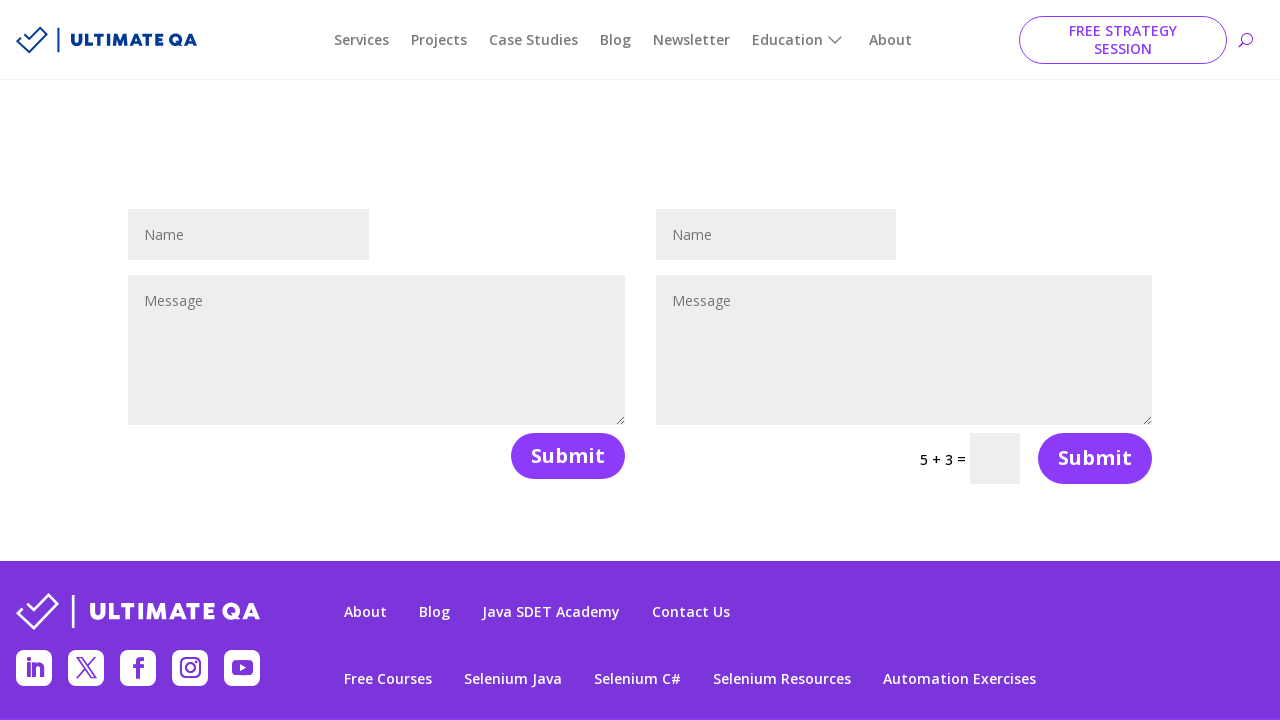

Filled name field with 'test' on #et_pb_contact_name_1
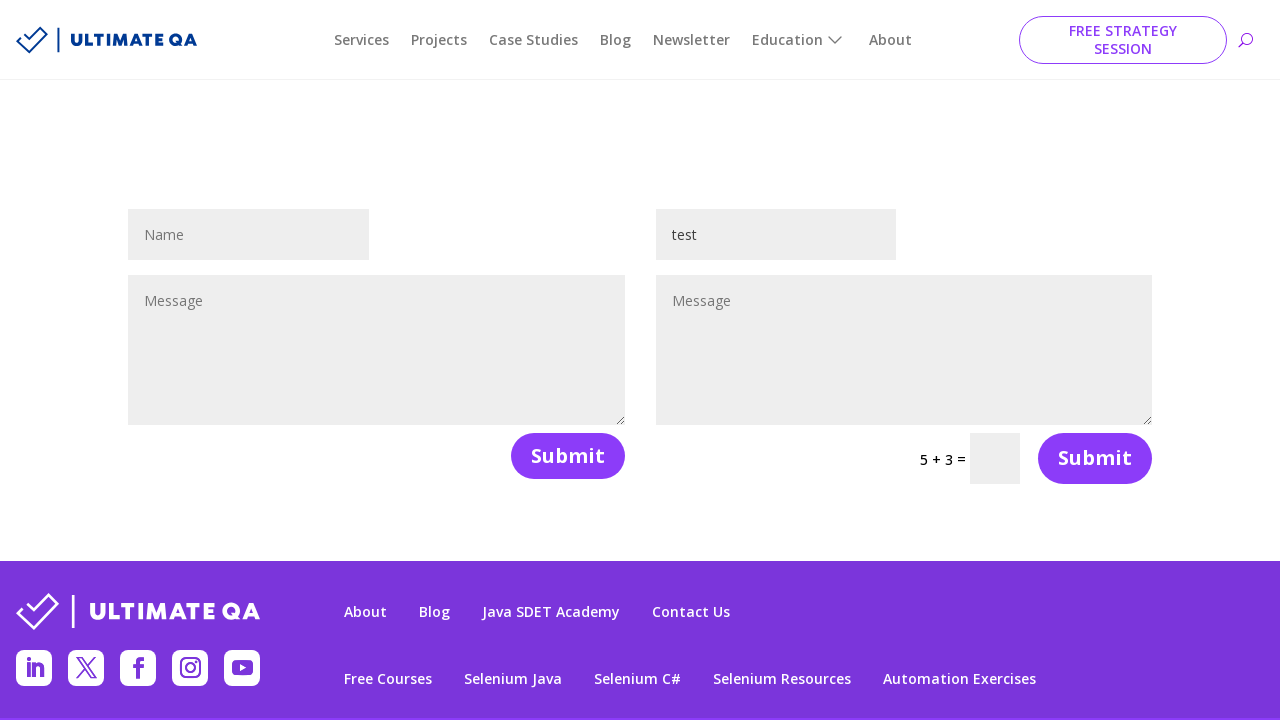

Filled message field with 'testing' on #et_pb_contact_message_1
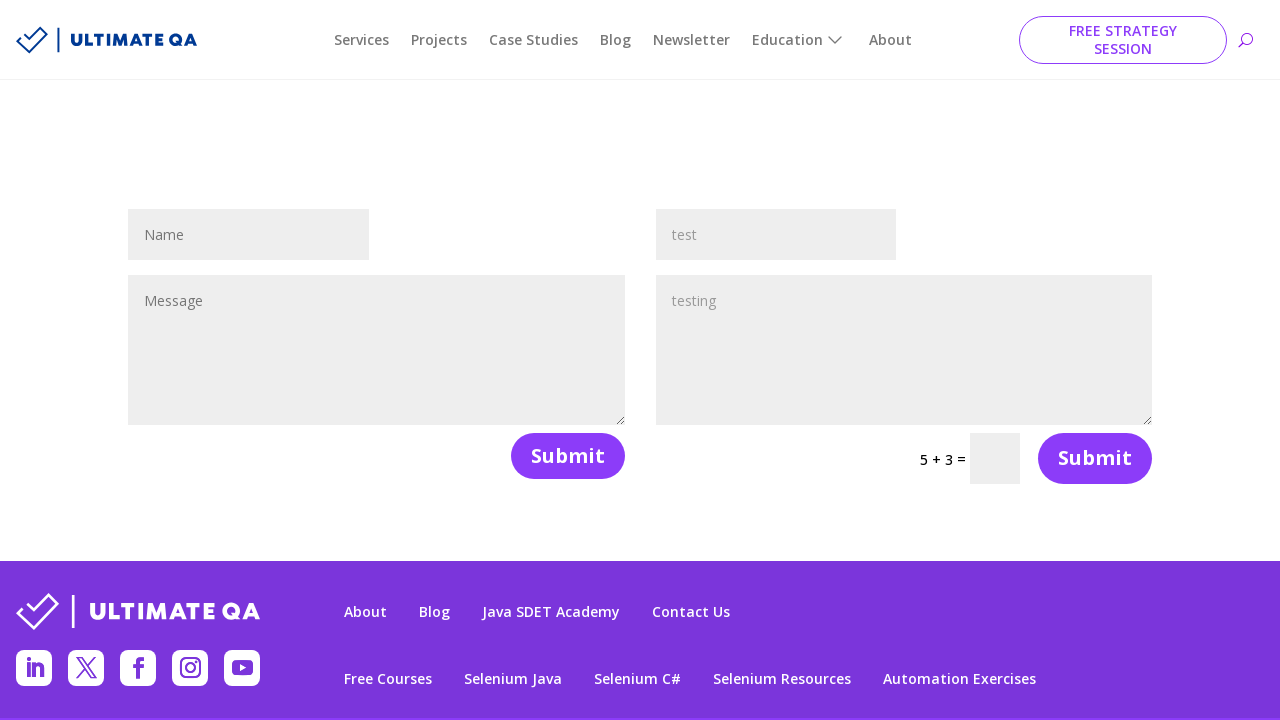

Clicked submit button to submit the form at (559, 456) on .et_contact_bottom_container >> nth=0
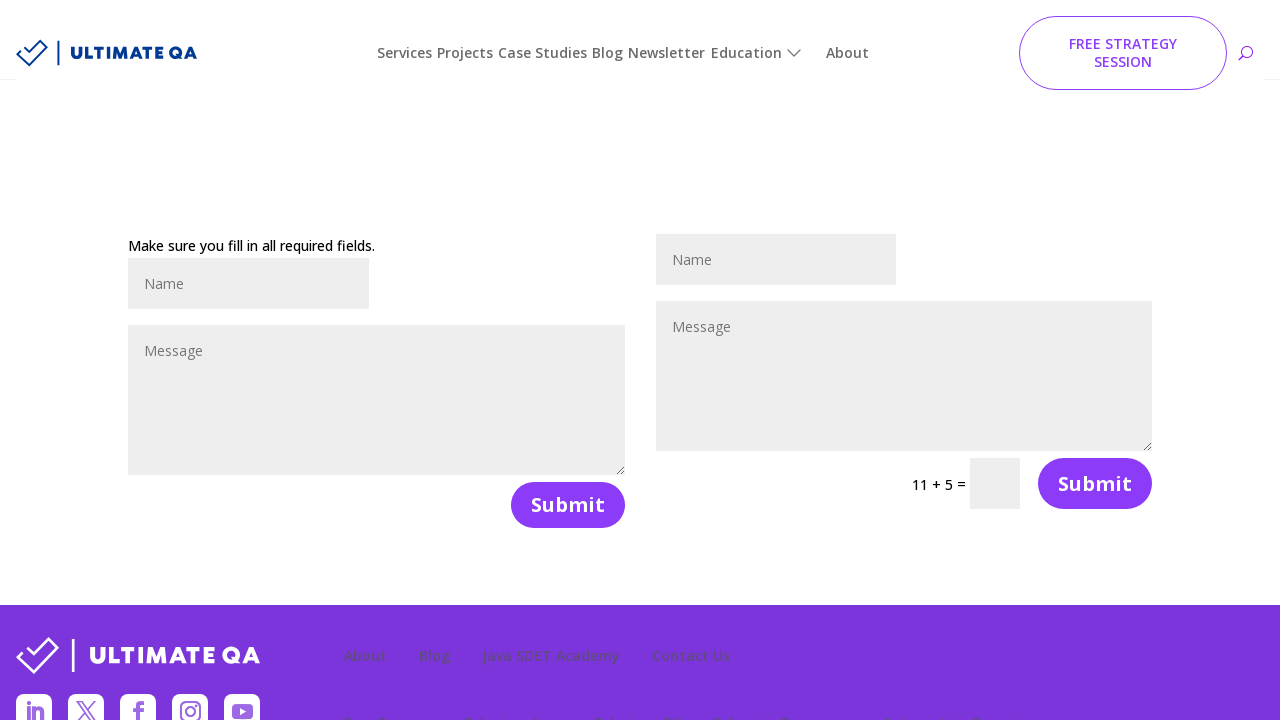

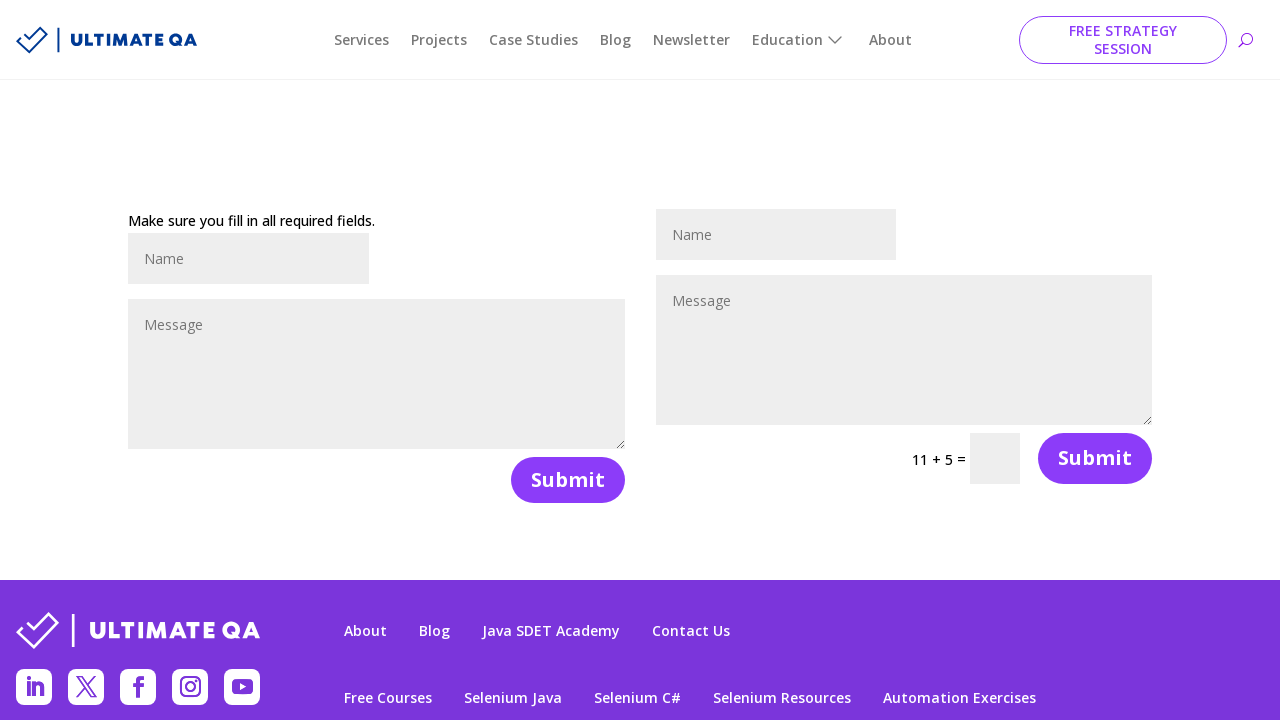